Tests mouse input events on a training page by performing left click, double click, and right click (context click) actions and verifying the page responds to each event type.

Starting URL: https://v1.training-support.net/selenium/input-events

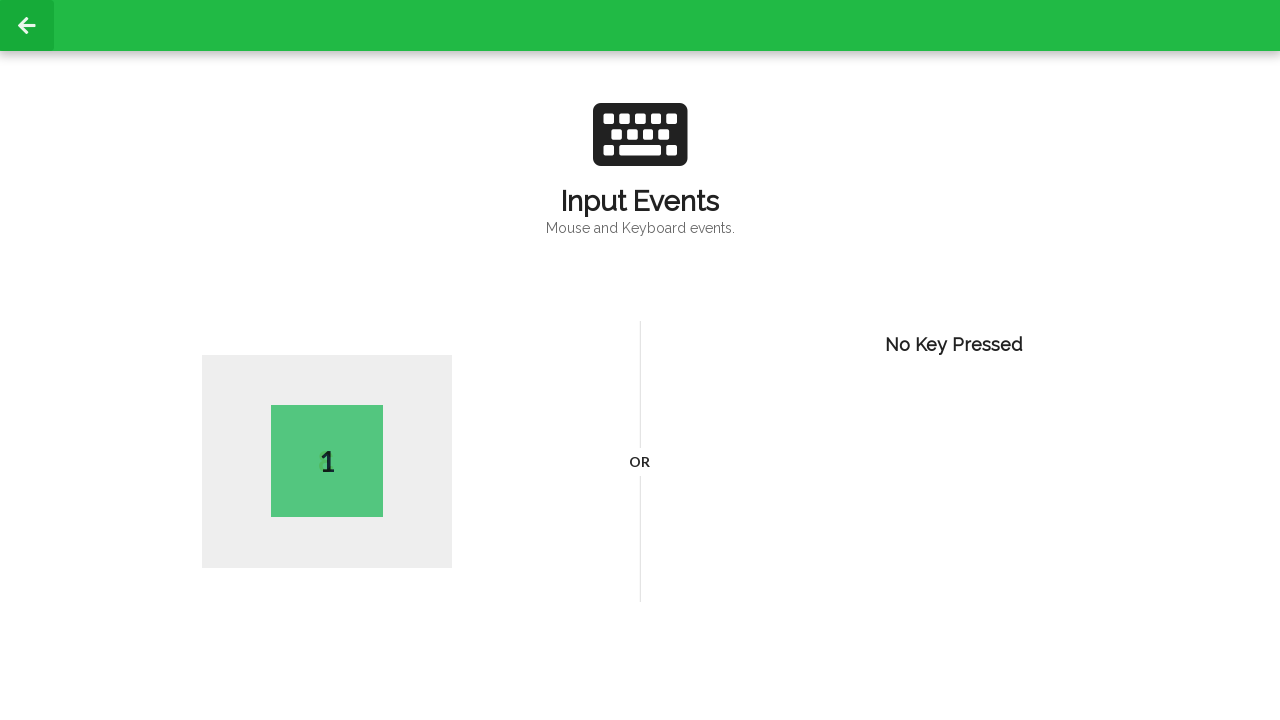

Navigated to input events training page
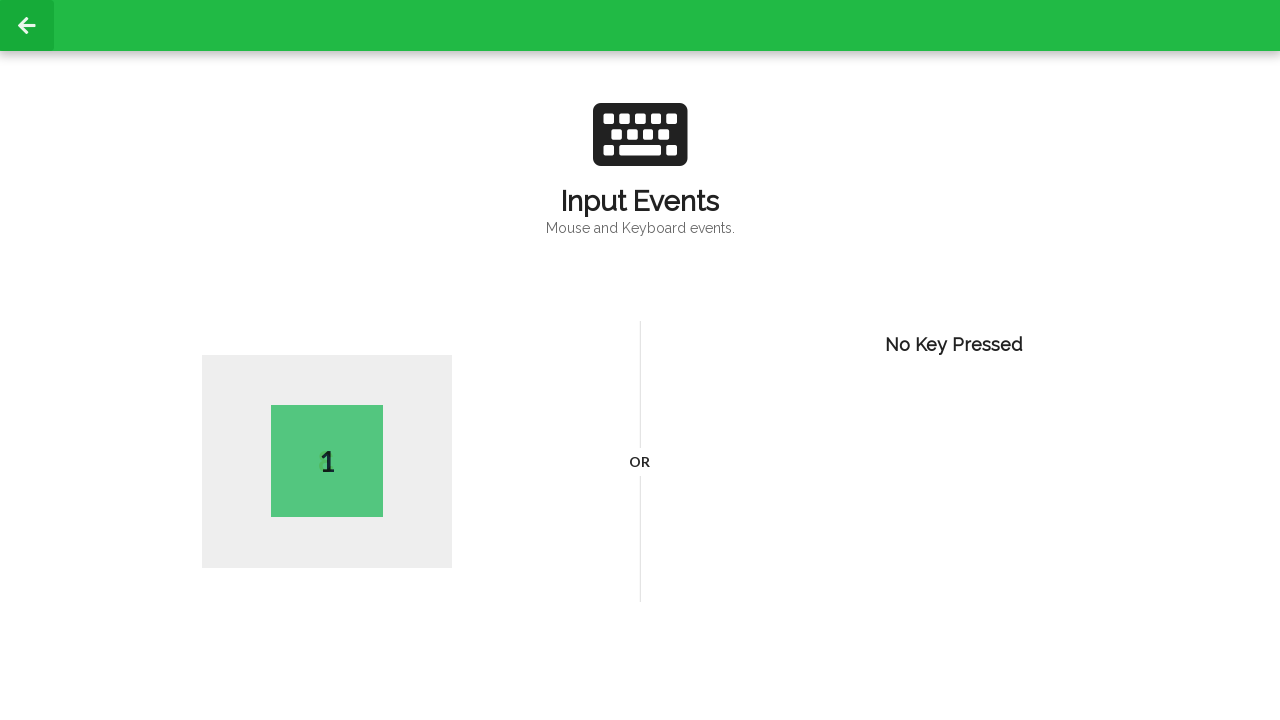

Performed left click on page body at (640, 360) on body
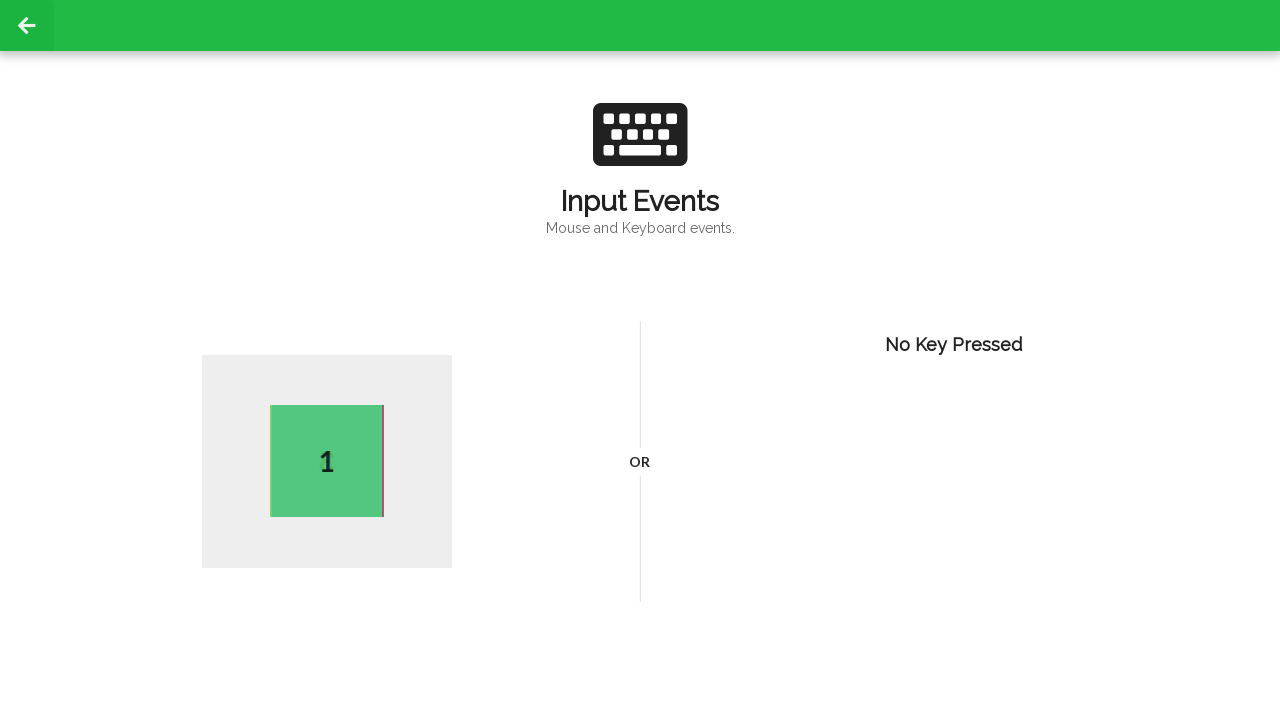

Verified page responded to left click event
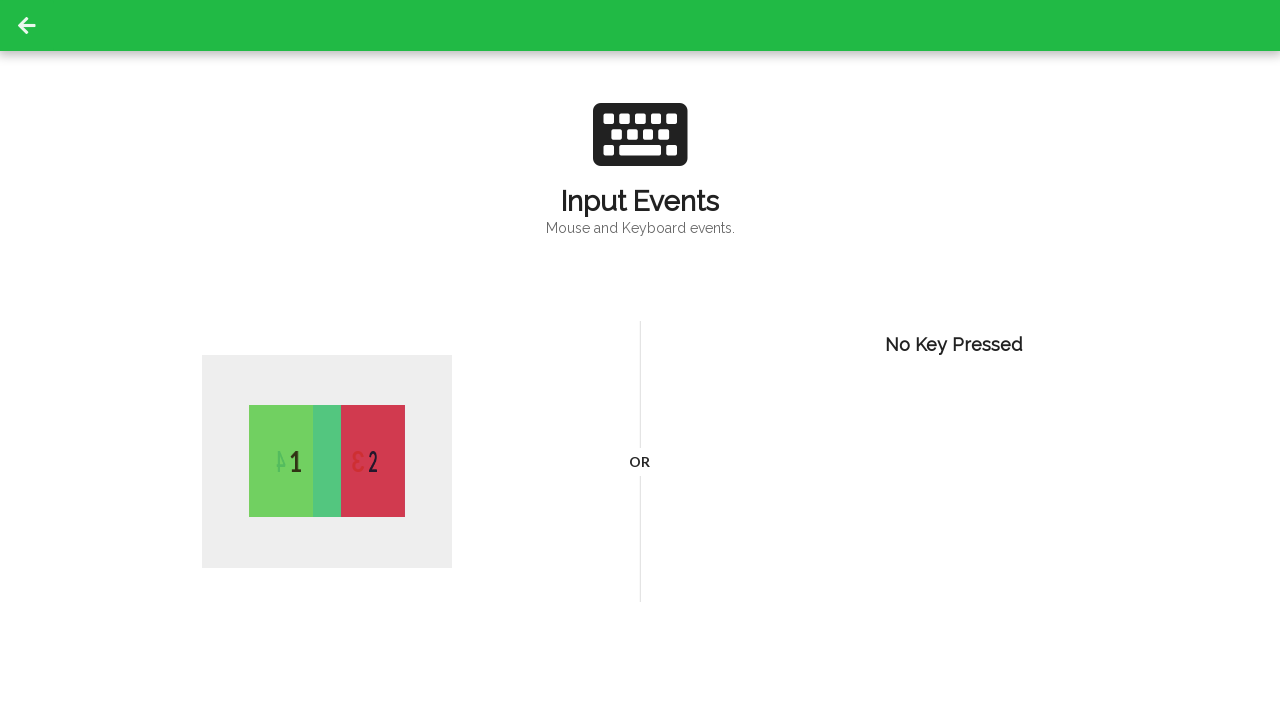

Performed double click on page body at (640, 360) on body
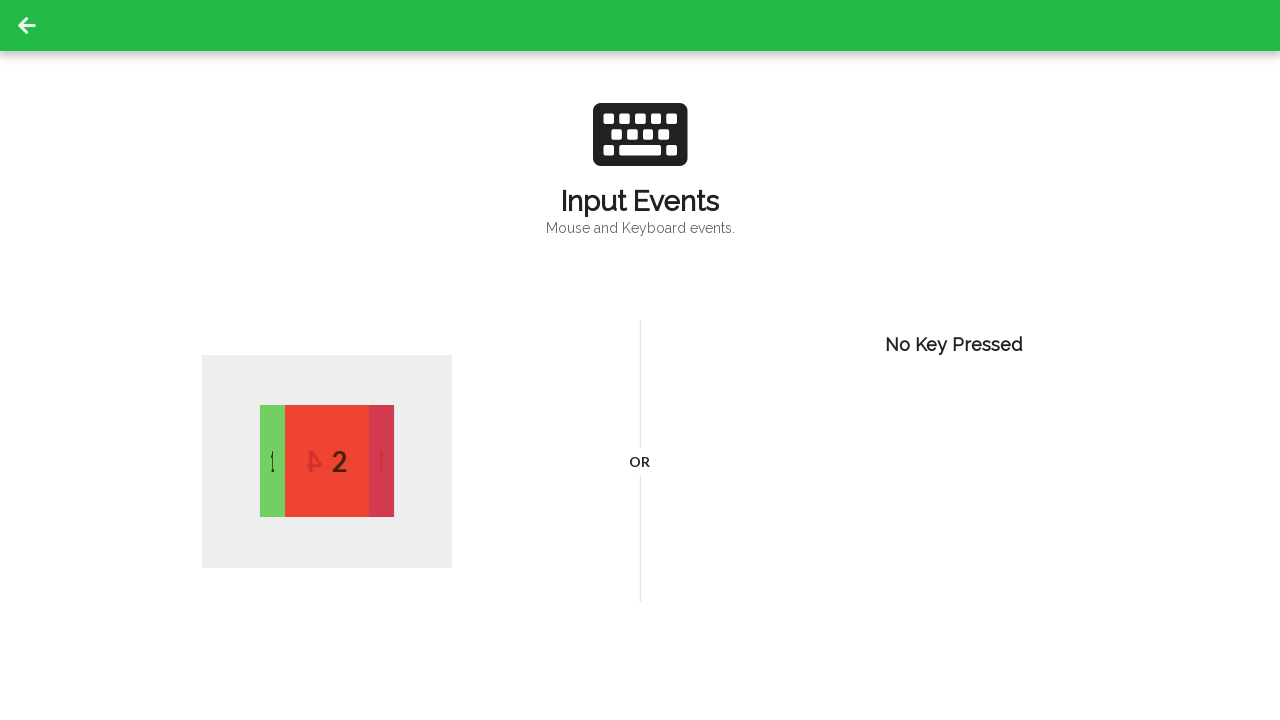

Verified page responded to double click event
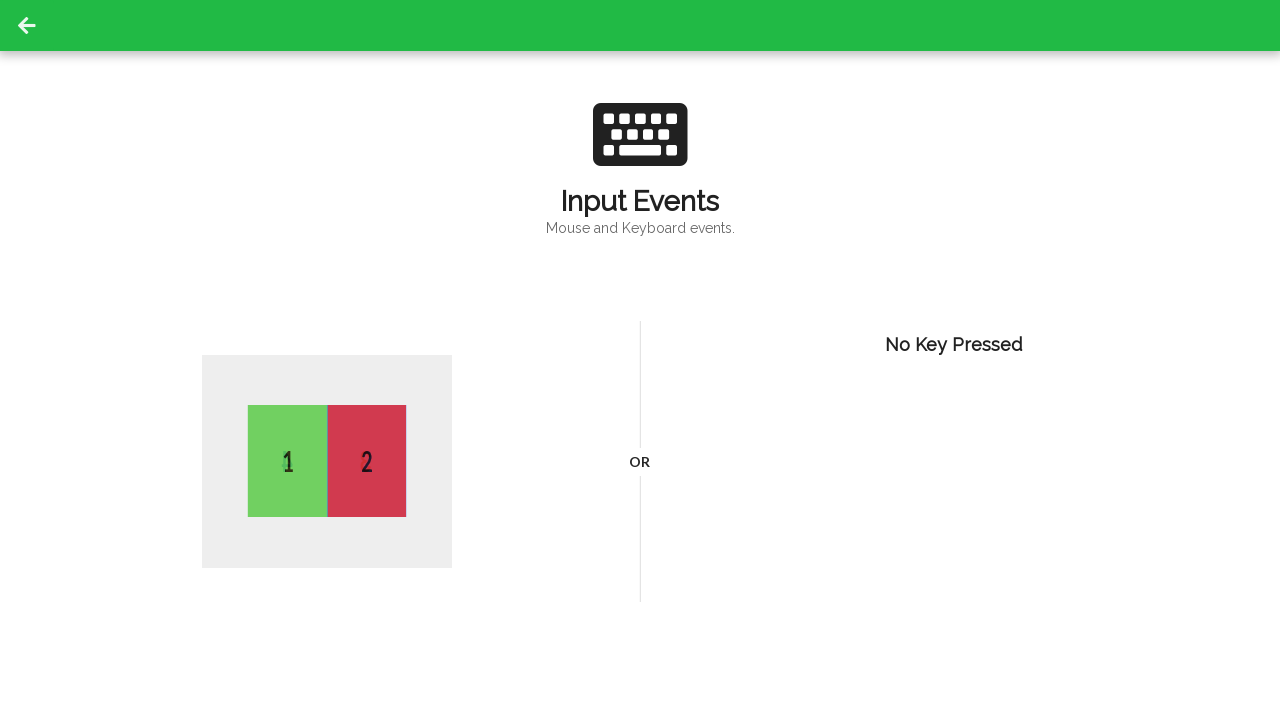

Performed right click (context click) on page body at (640, 360) on body
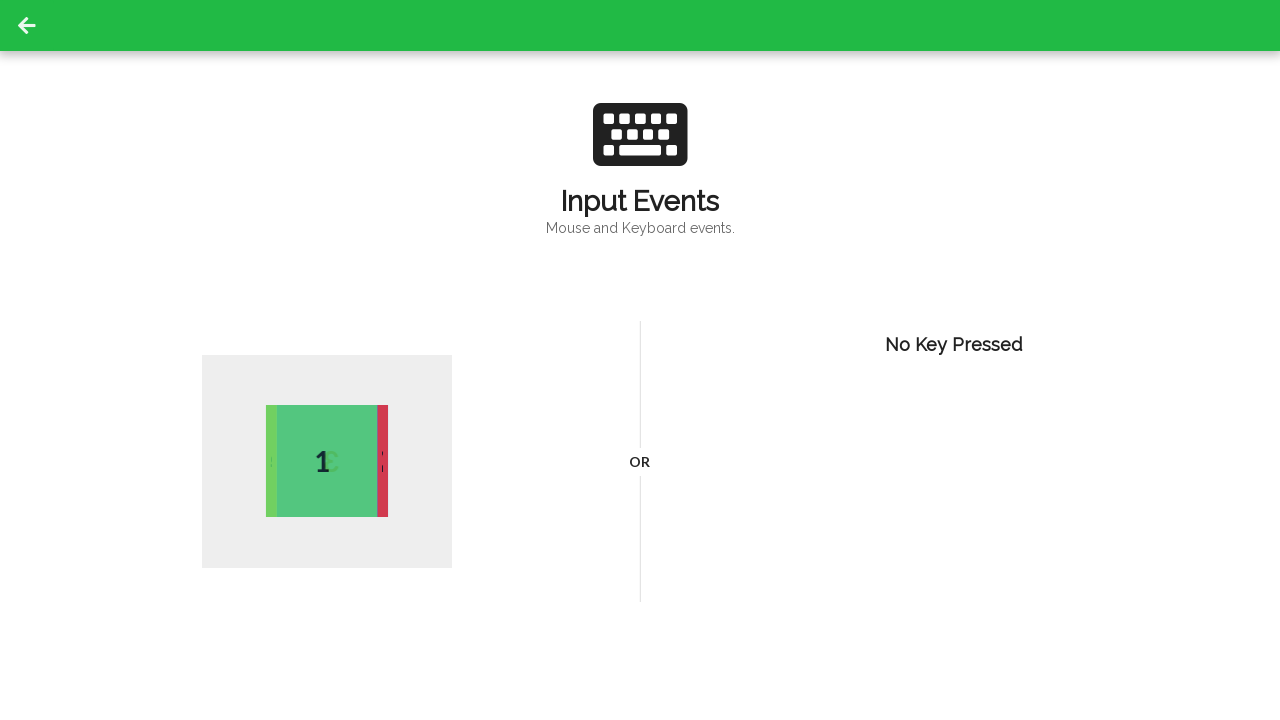

Verified page responded to right click event
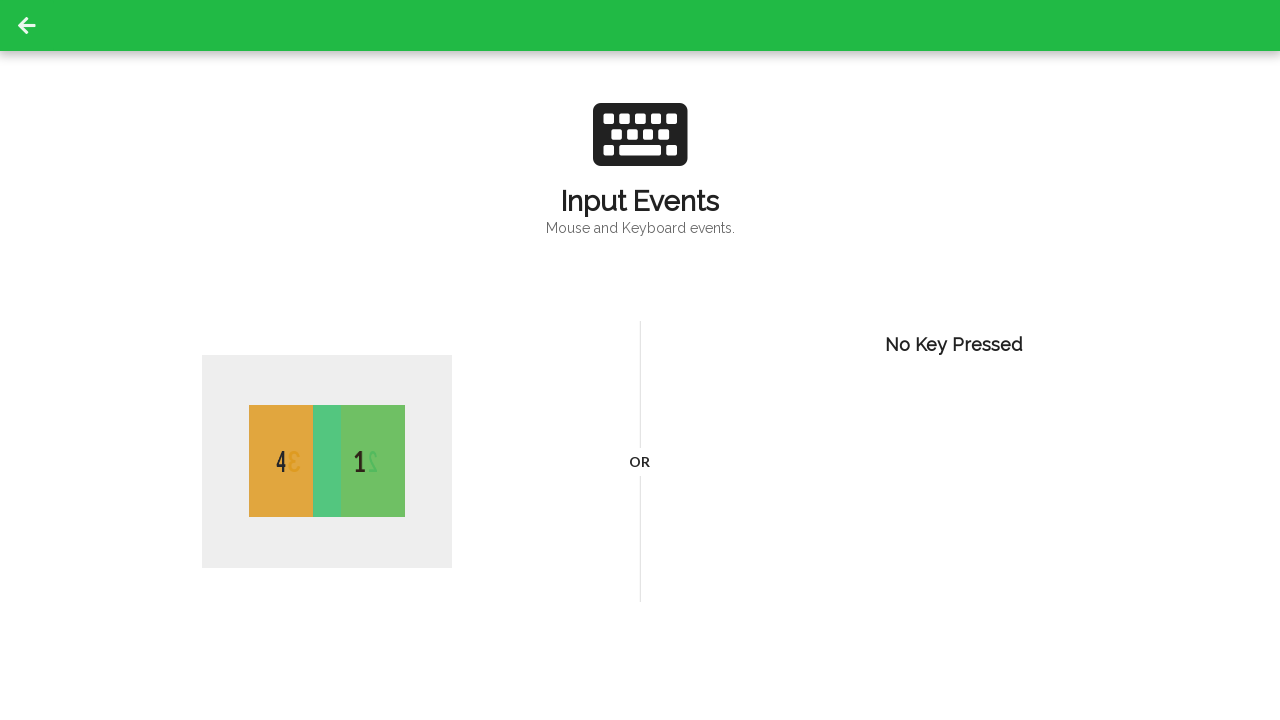

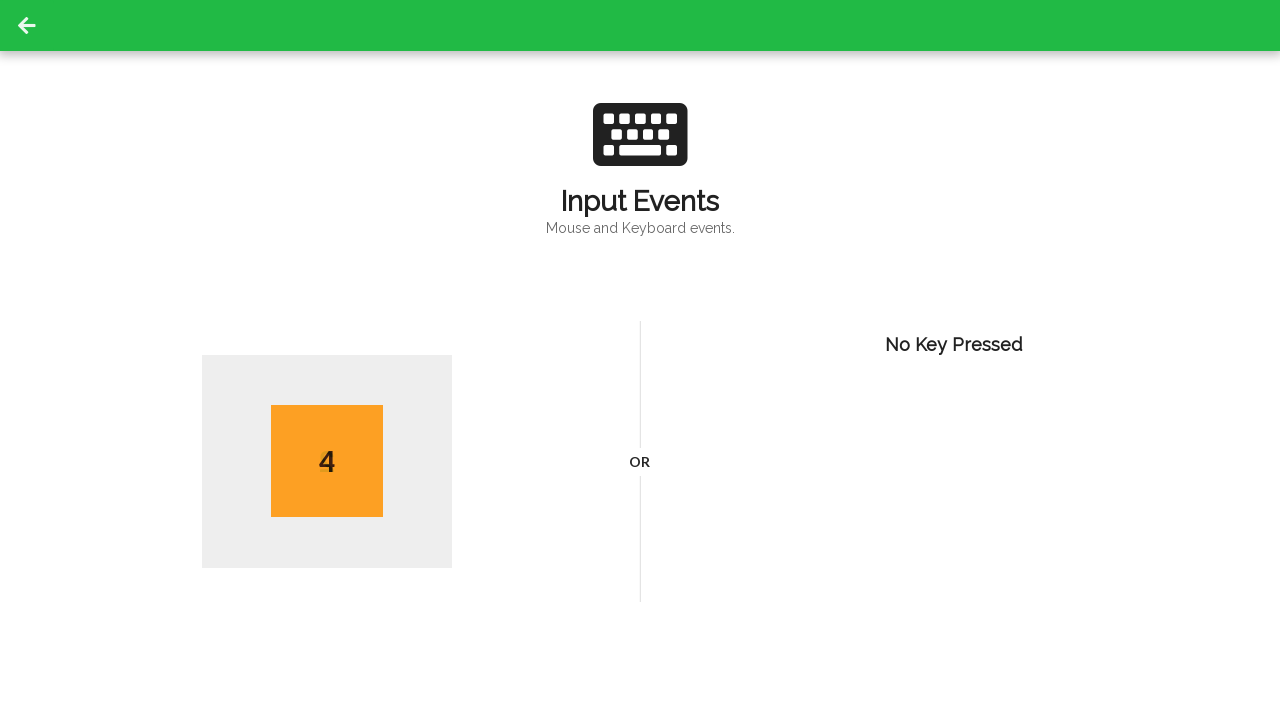